Tests dynamic dropdown functionality for selecting origin and destination airports in a flight booking form

Starting URL: https://rahulshettyacademy.com/dropdownsPractise/

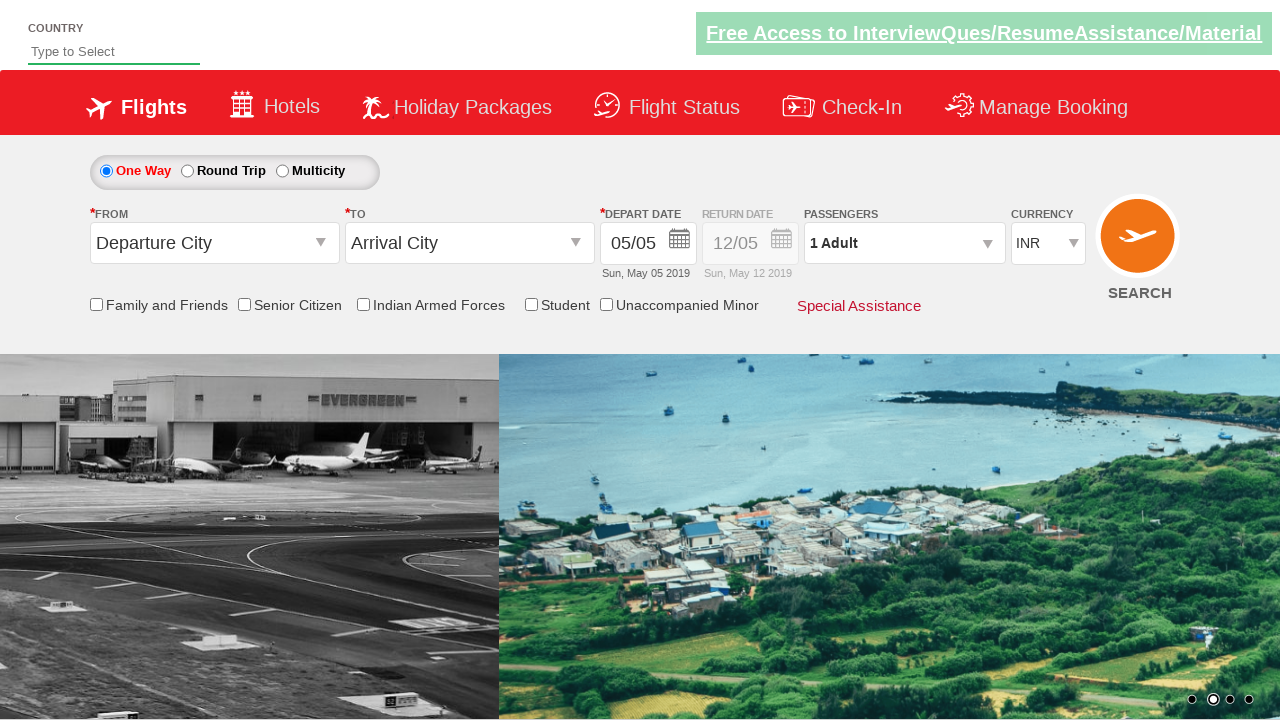

Clicked on origin station dropdown at (214, 243) on #ctl00_mainContent_ddl_originStation1_CTXT
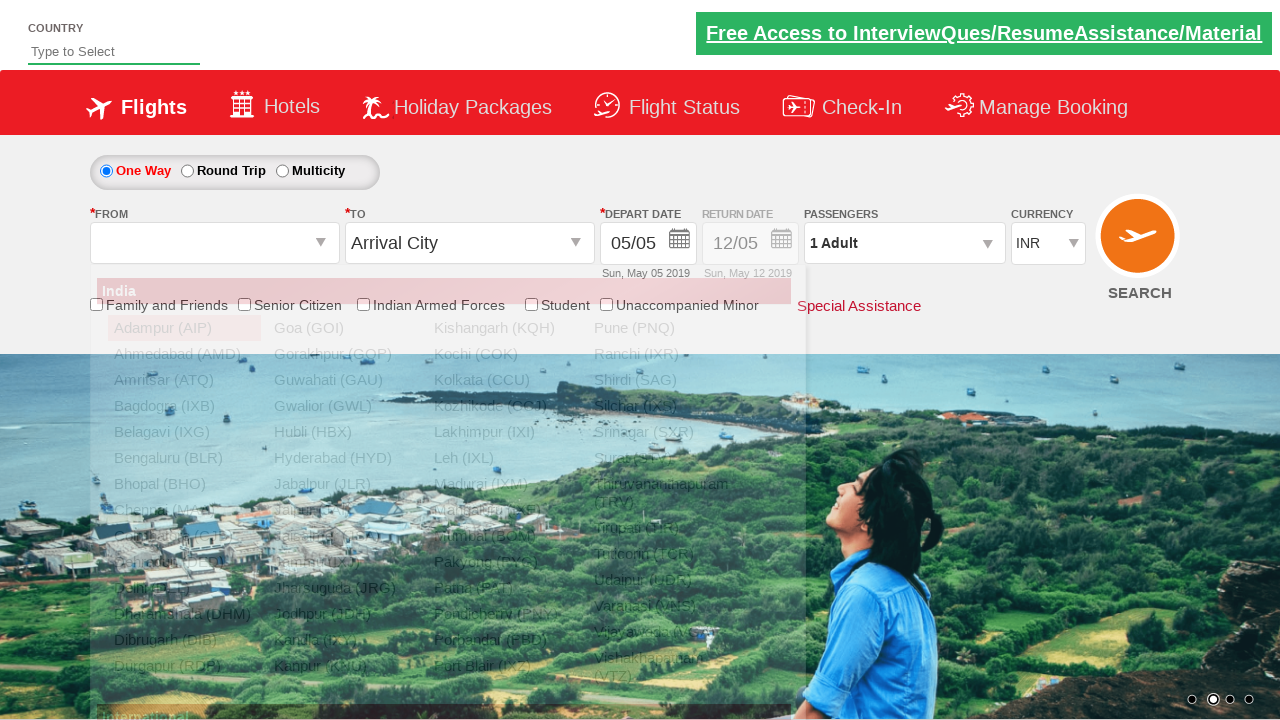

Selected Bangalore (BLR) as origin airport at (184, 458) on xpath=//a[@value='BLR']
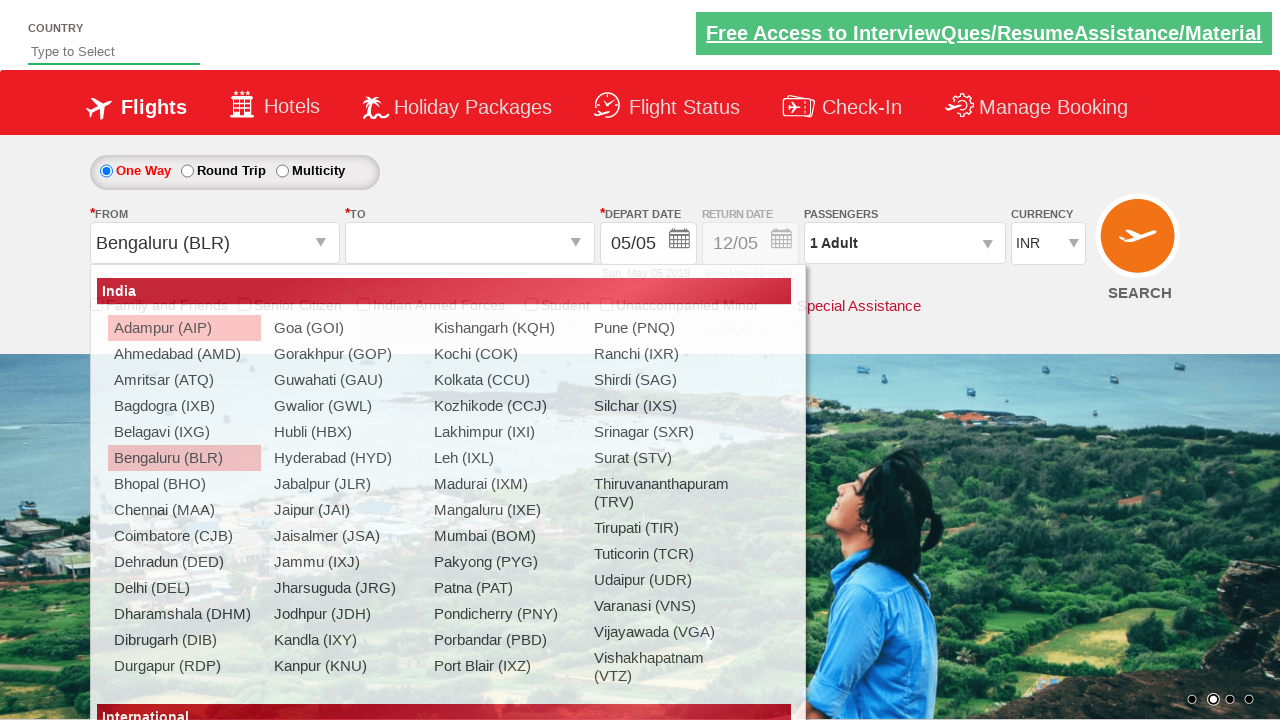

Waited for destination dropdown to update
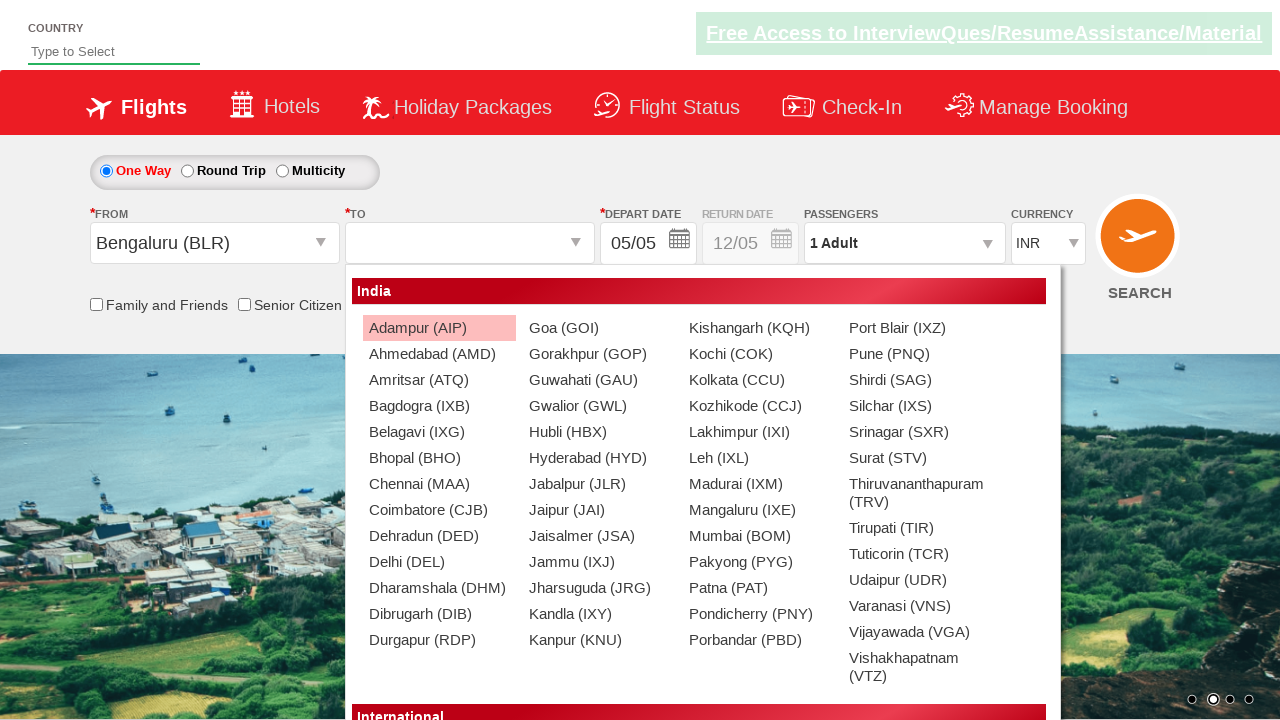

Selected Delhi (DEL) as destination airport at (439, 562) on (//a[@value='DEL'])[2]
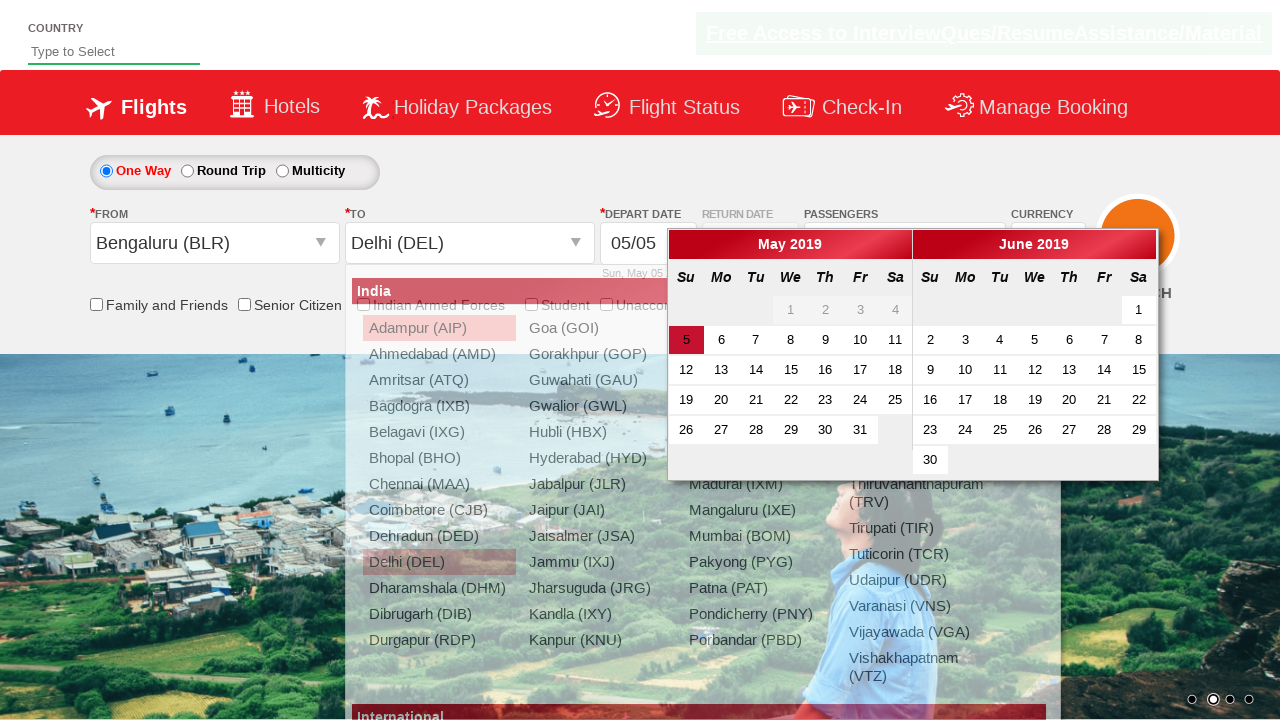

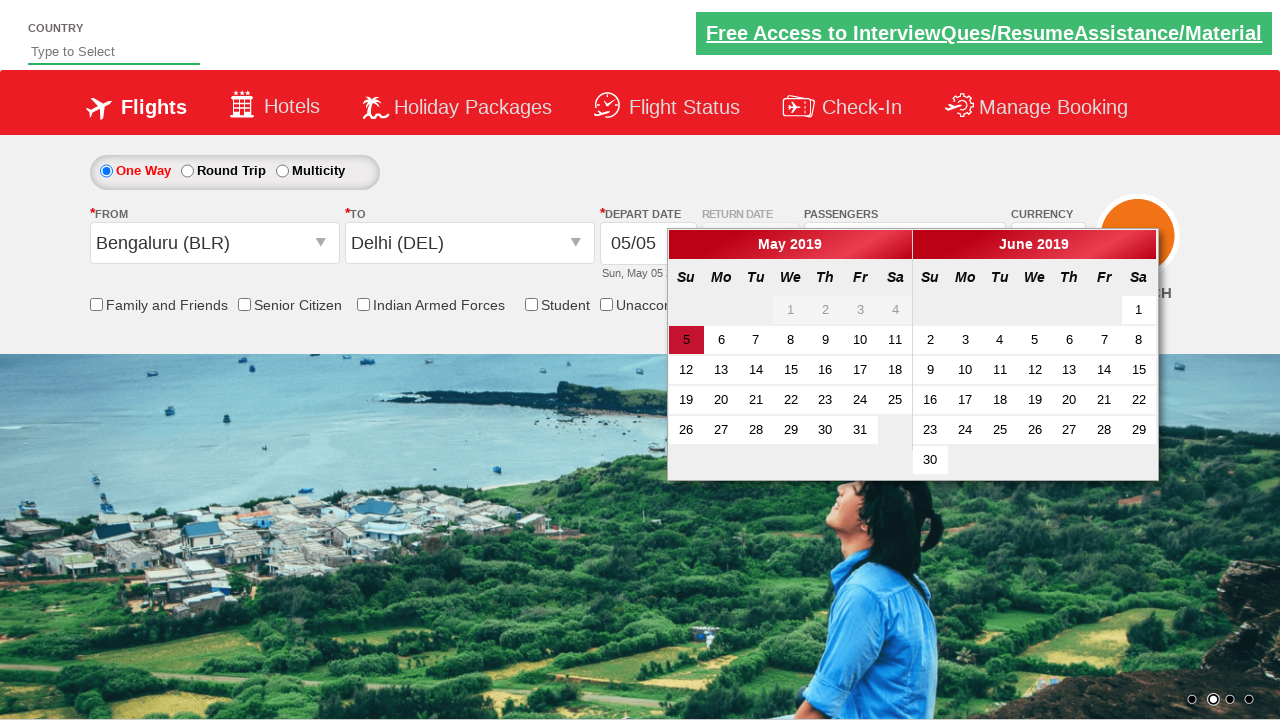